Tests the routing functionality including Active, Completed, and All filters with back button navigation

Starting URL: https://demo.playwright.dev/todomvc

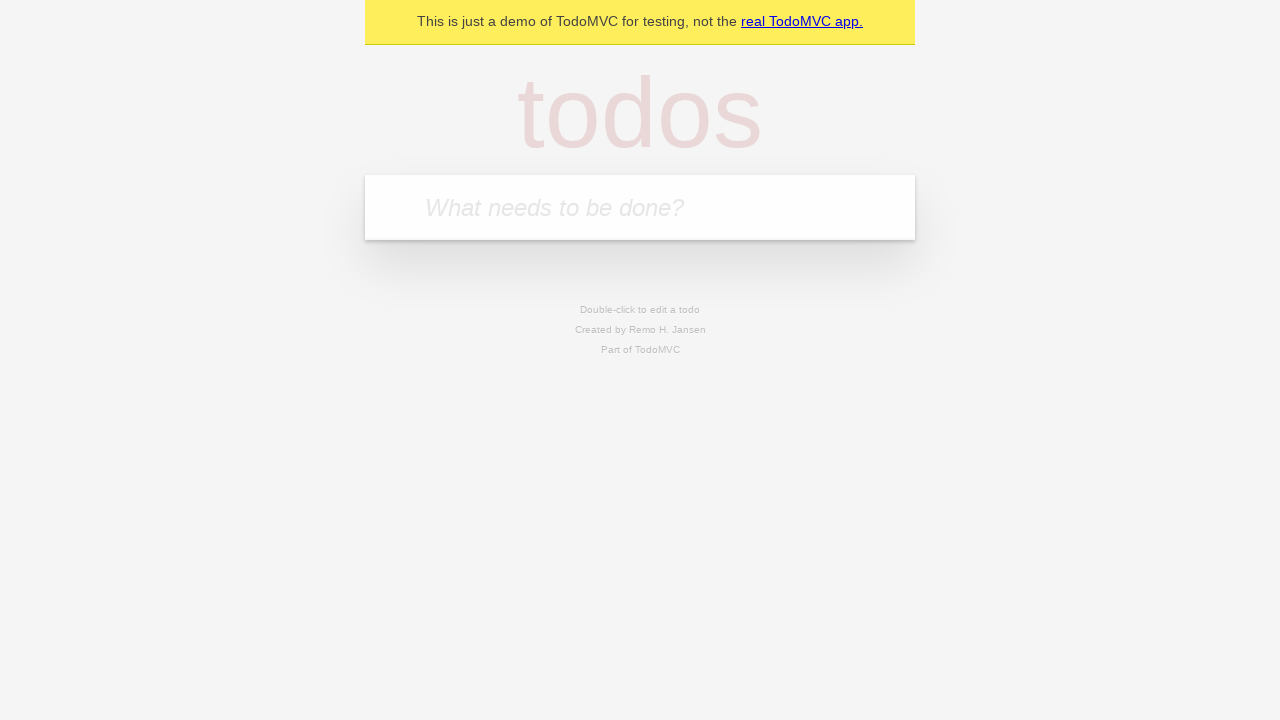

Filled todo input with 'buy some cheese' on internal:attr=[placeholder="What needs to be done?"i]
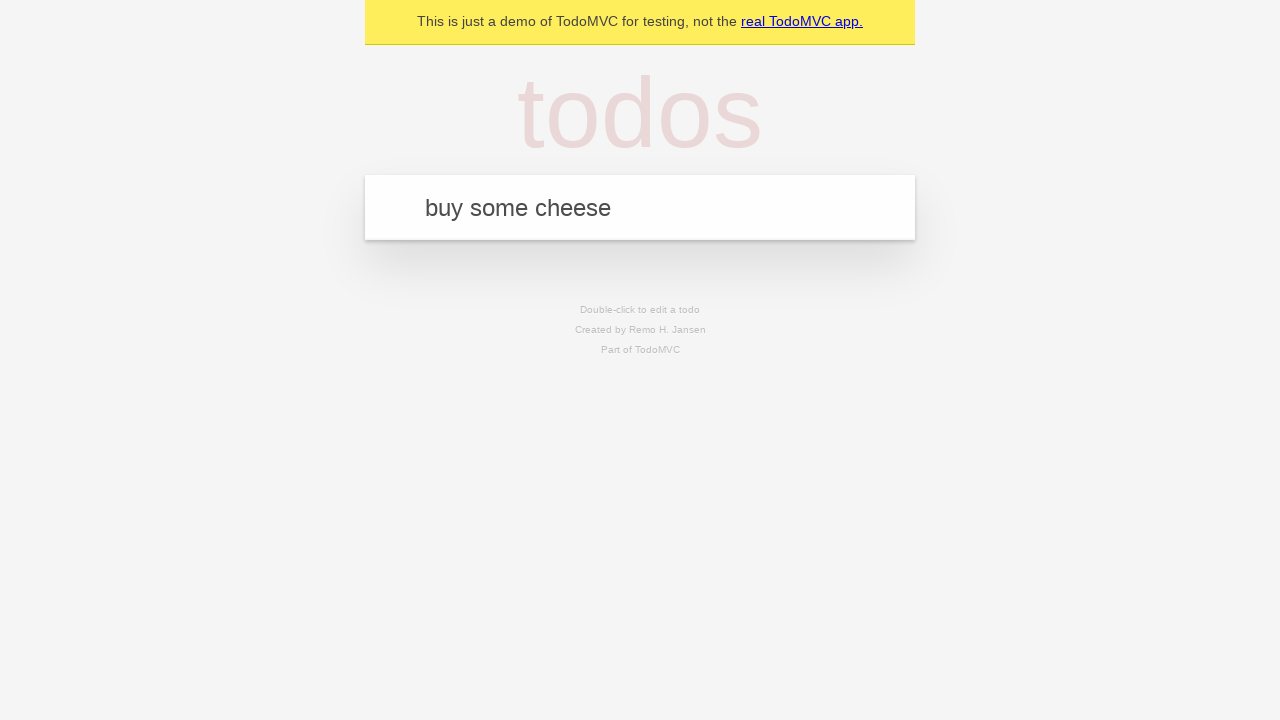

Pressed Enter to add todo 'buy some cheese' on internal:attr=[placeholder="What needs to be done?"i]
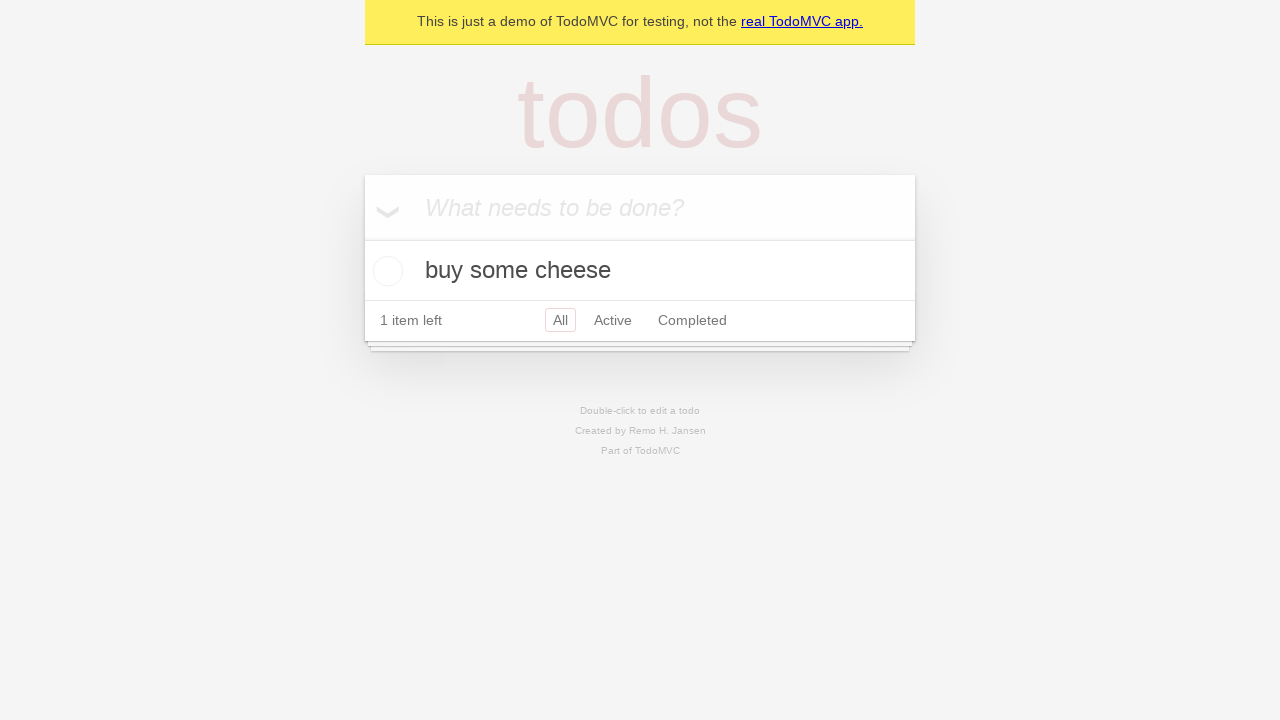

Filled todo input with 'feed the cat' on internal:attr=[placeholder="What needs to be done?"i]
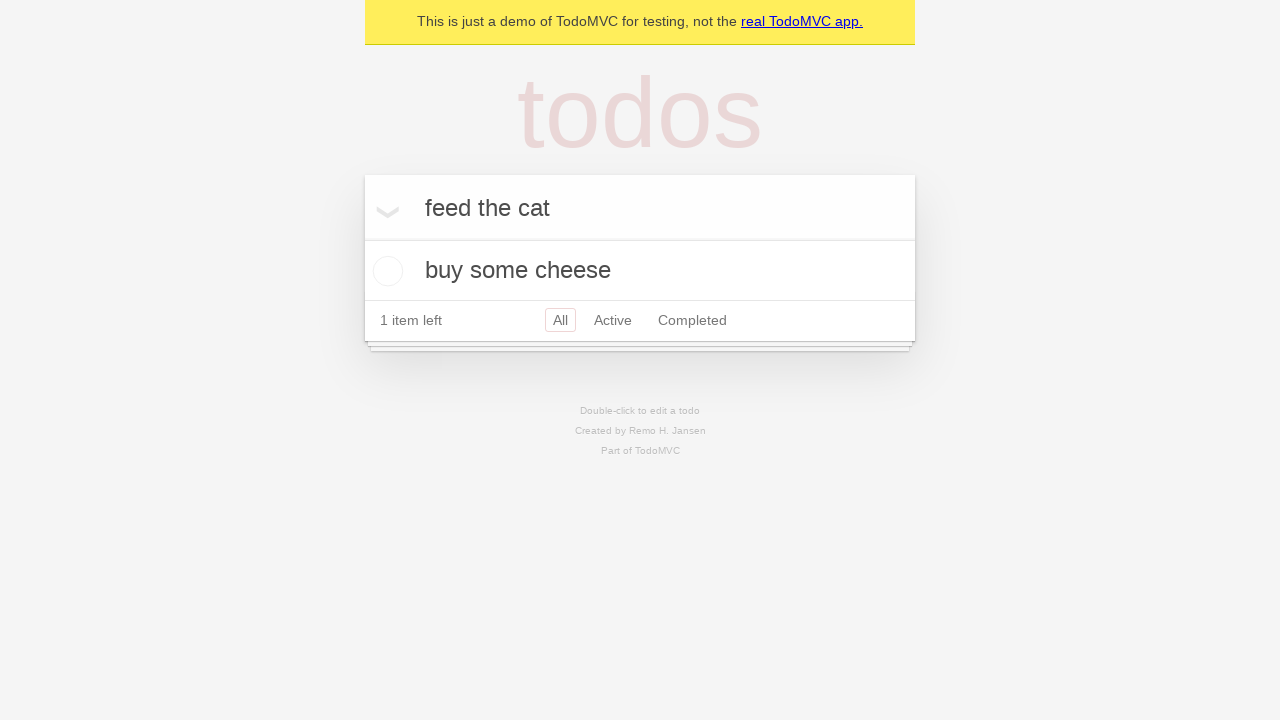

Pressed Enter to add todo 'feed the cat' on internal:attr=[placeholder="What needs to be done?"i]
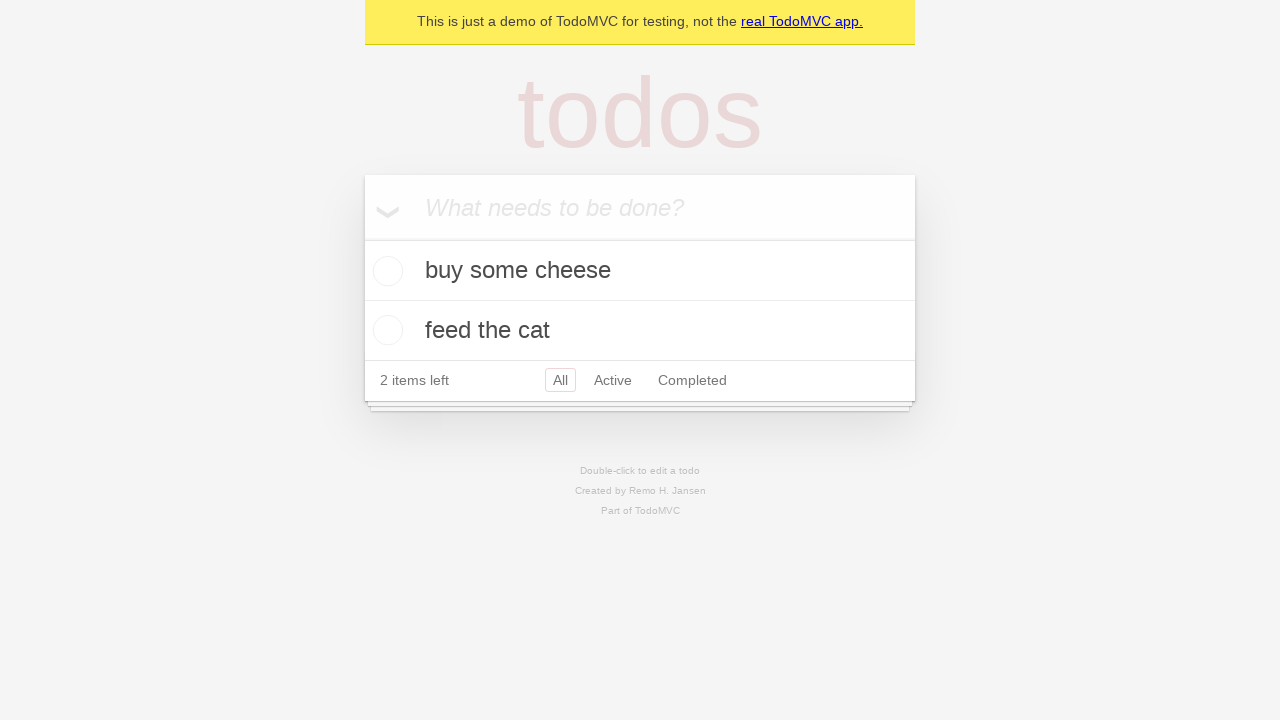

Filled todo input with 'book a doctors appointment' on internal:attr=[placeholder="What needs to be done?"i]
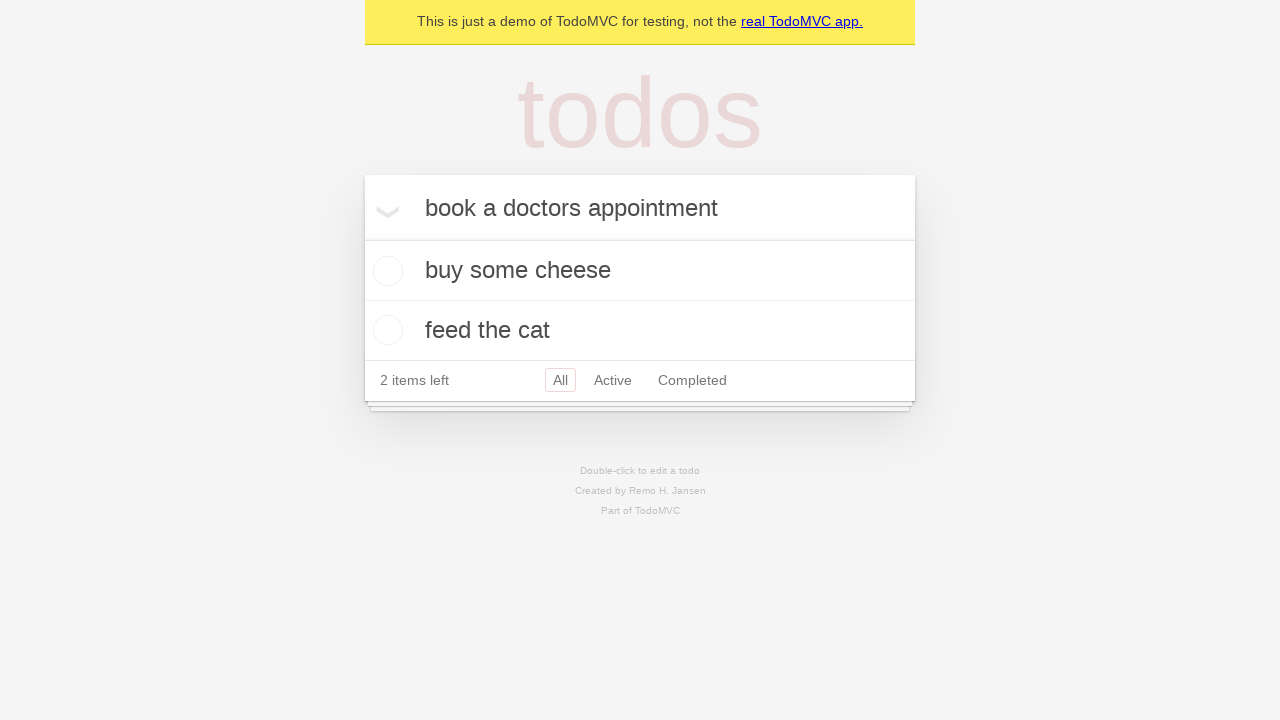

Pressed Enter to add todo 'book a doctors appointment' on internal:attr=[placeholder="What needs to be done?"i]
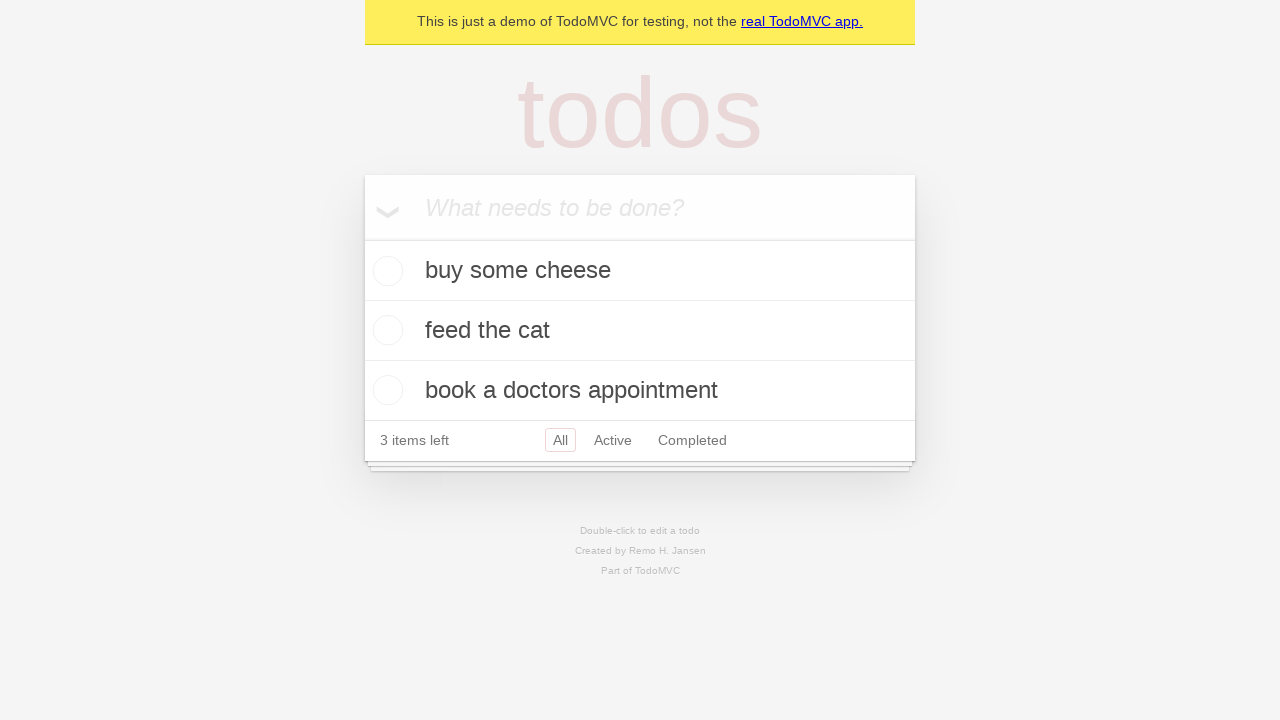

All 3 todo items have been added and are visible
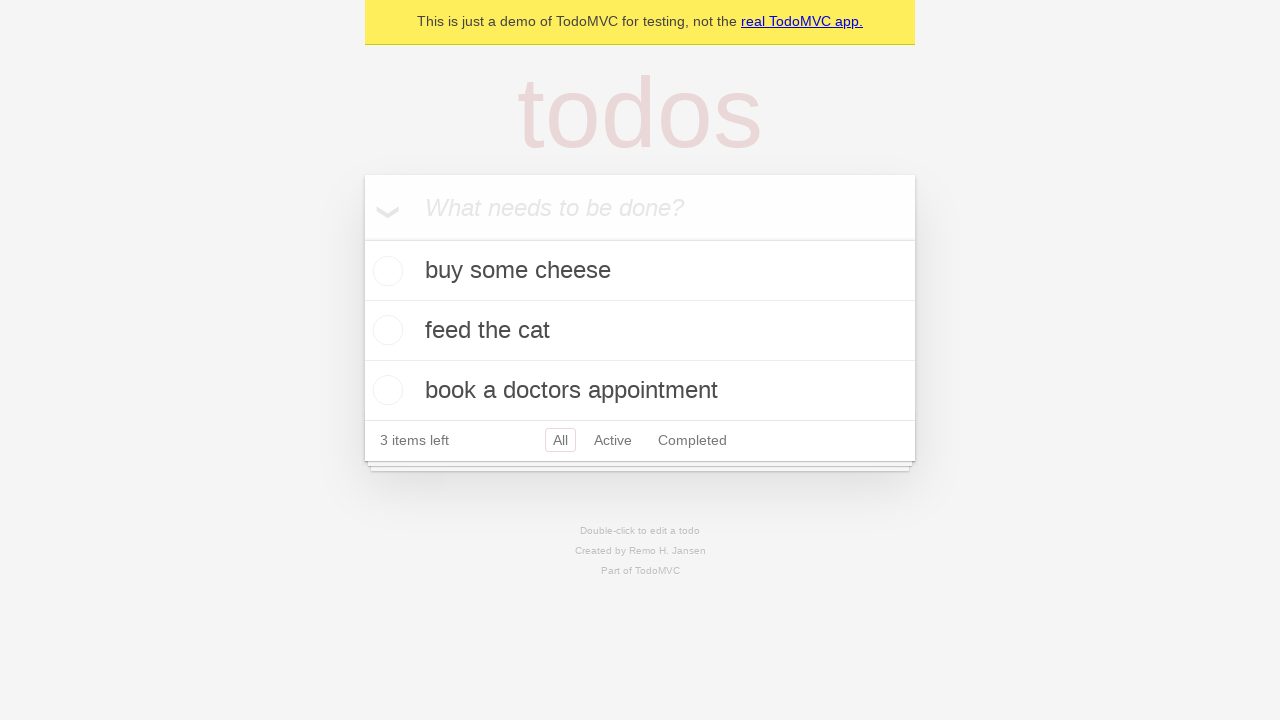

Marked second todo item as completed at (385, 330) on .todo-list li .toggle >> nth=1
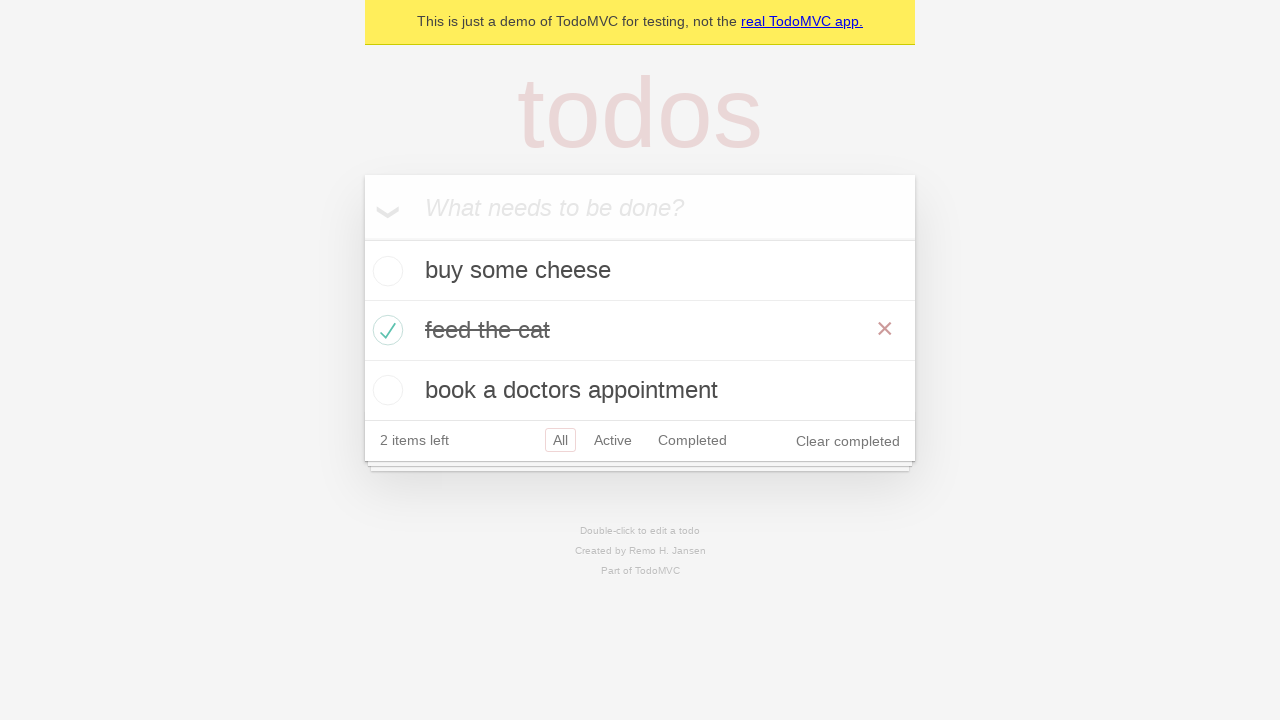

Clicked Active filter to display only active items at (613, 440) on internal:role=link[name="Active"i]
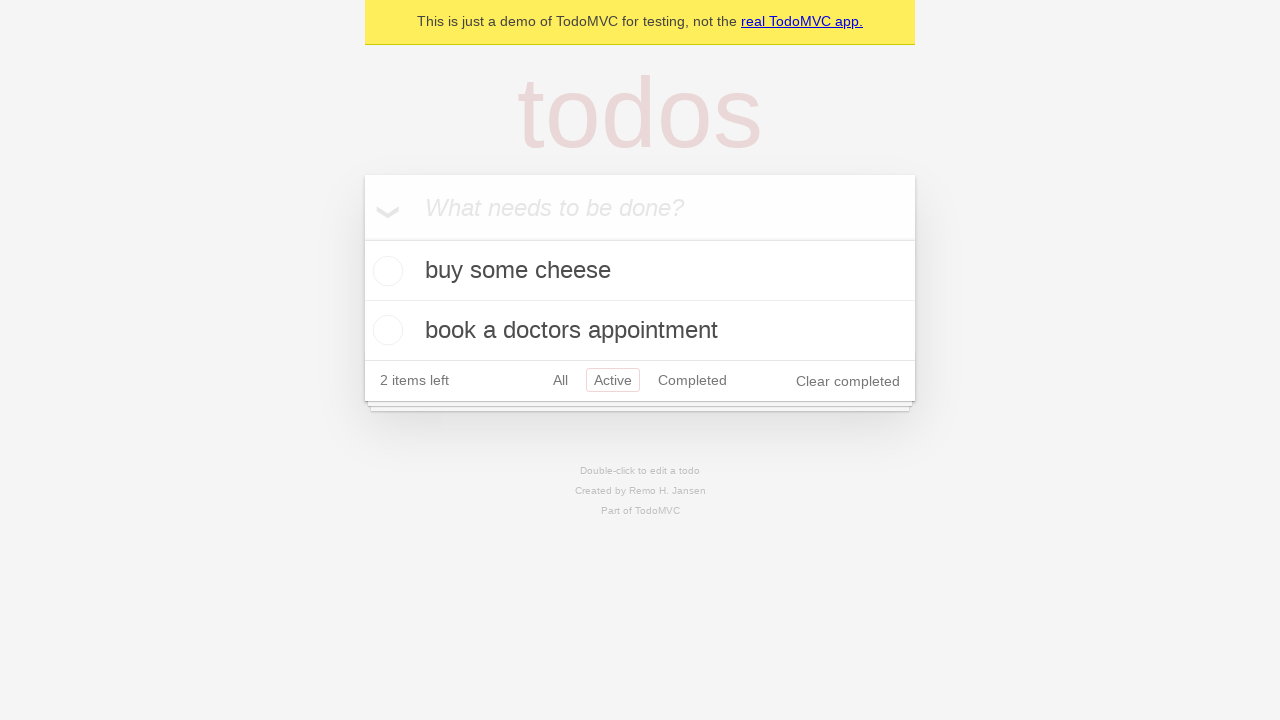

Active filter has been applied
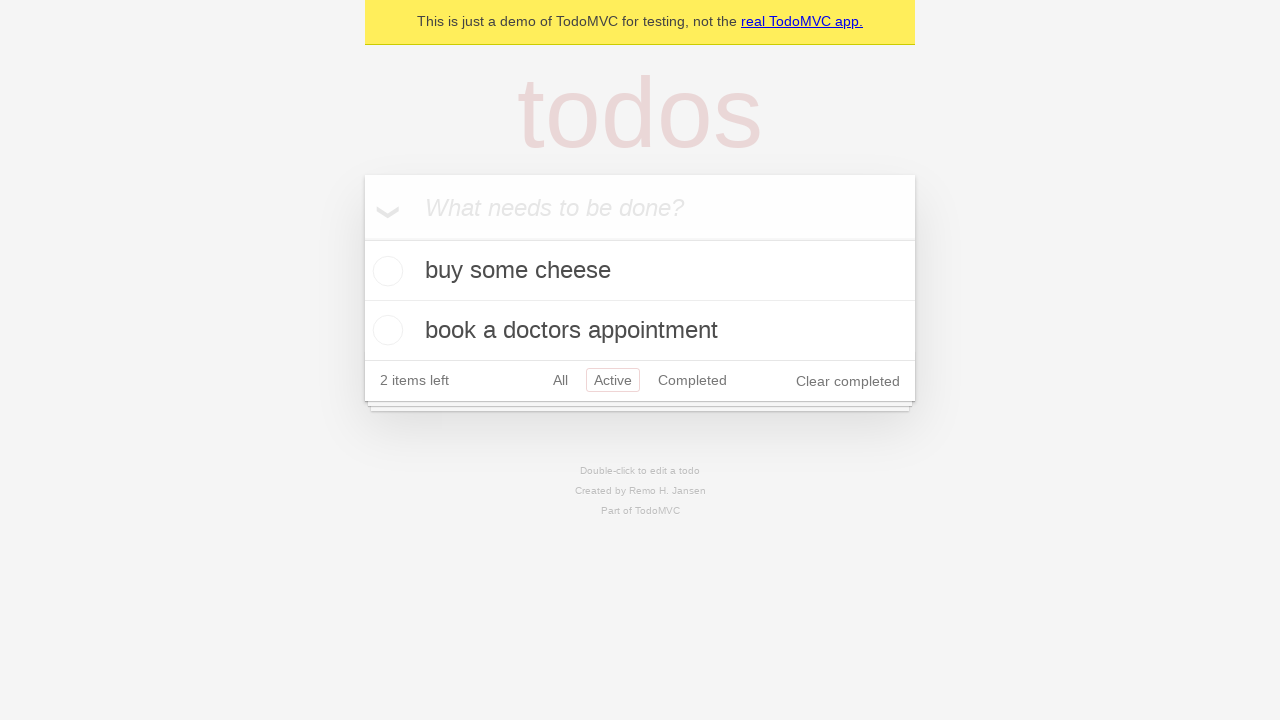

Clicked Completed filter to display only completed items at (692, 380) on internal:role=link[name="Completed"i]
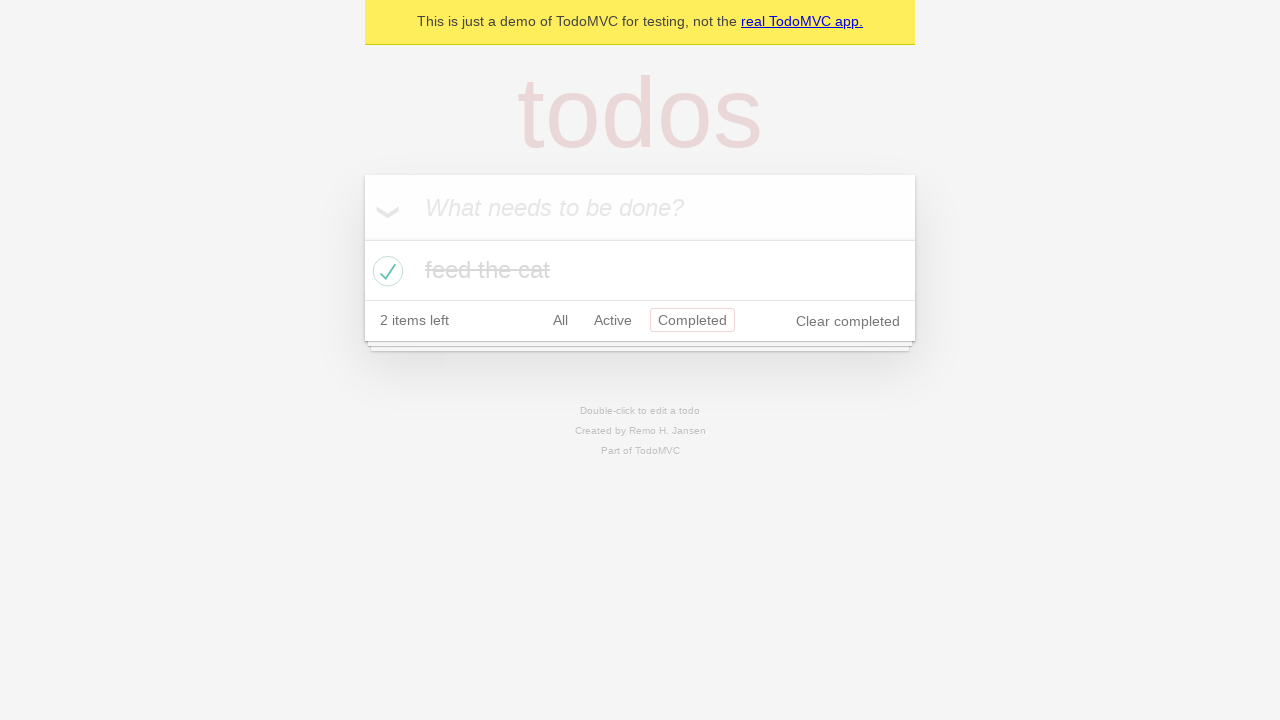

Completed filter has been applied
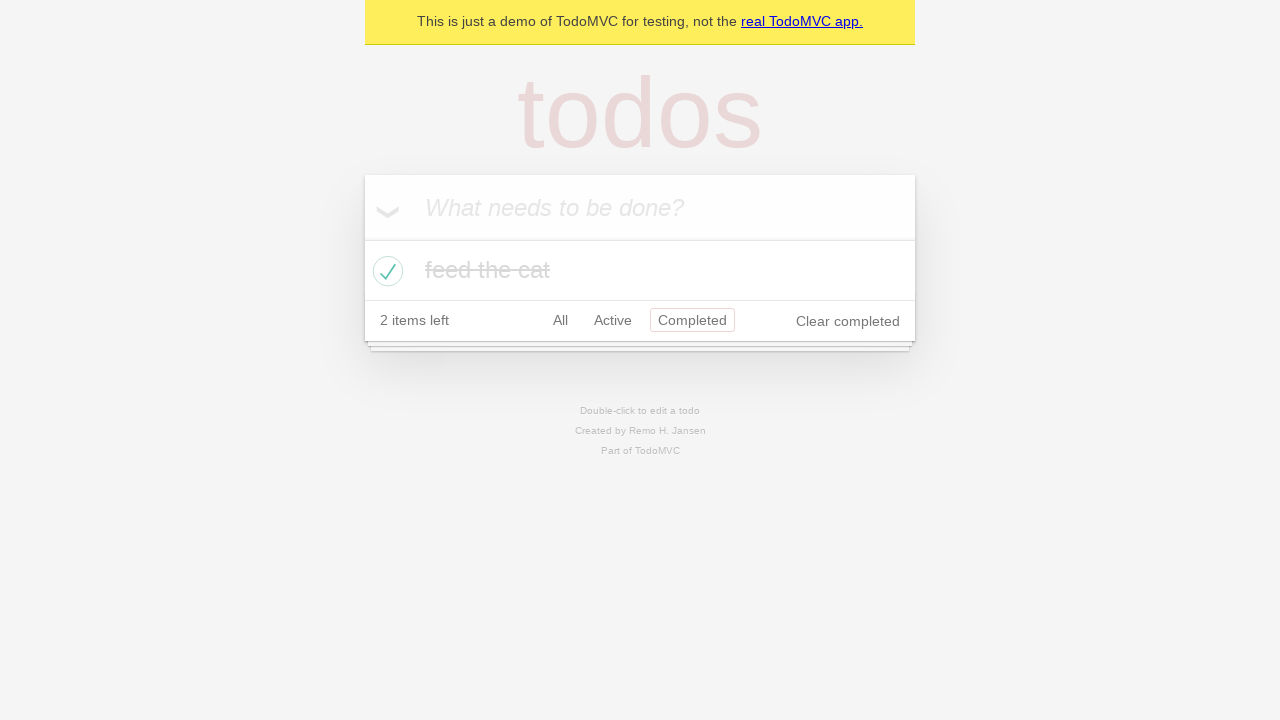

Clicked All filter to display all items at (560, 320) on internal:role=link[name="All"i]
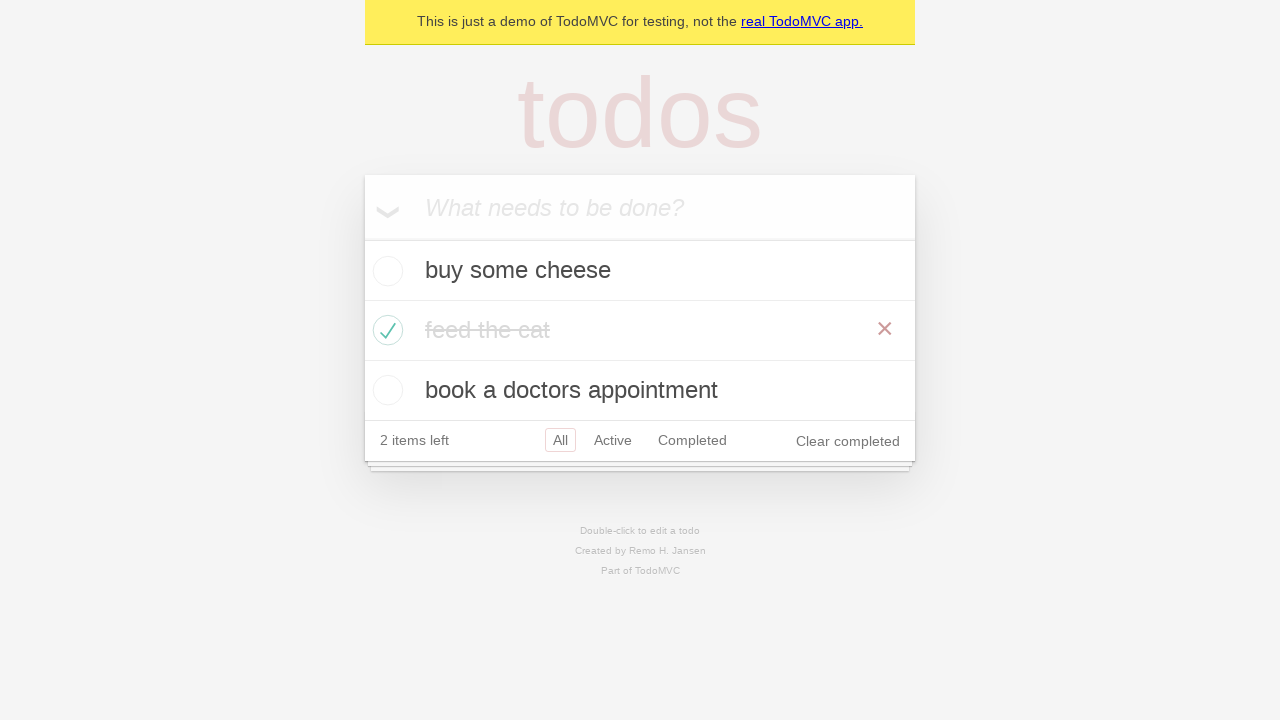

All filter has been applied, showing all items
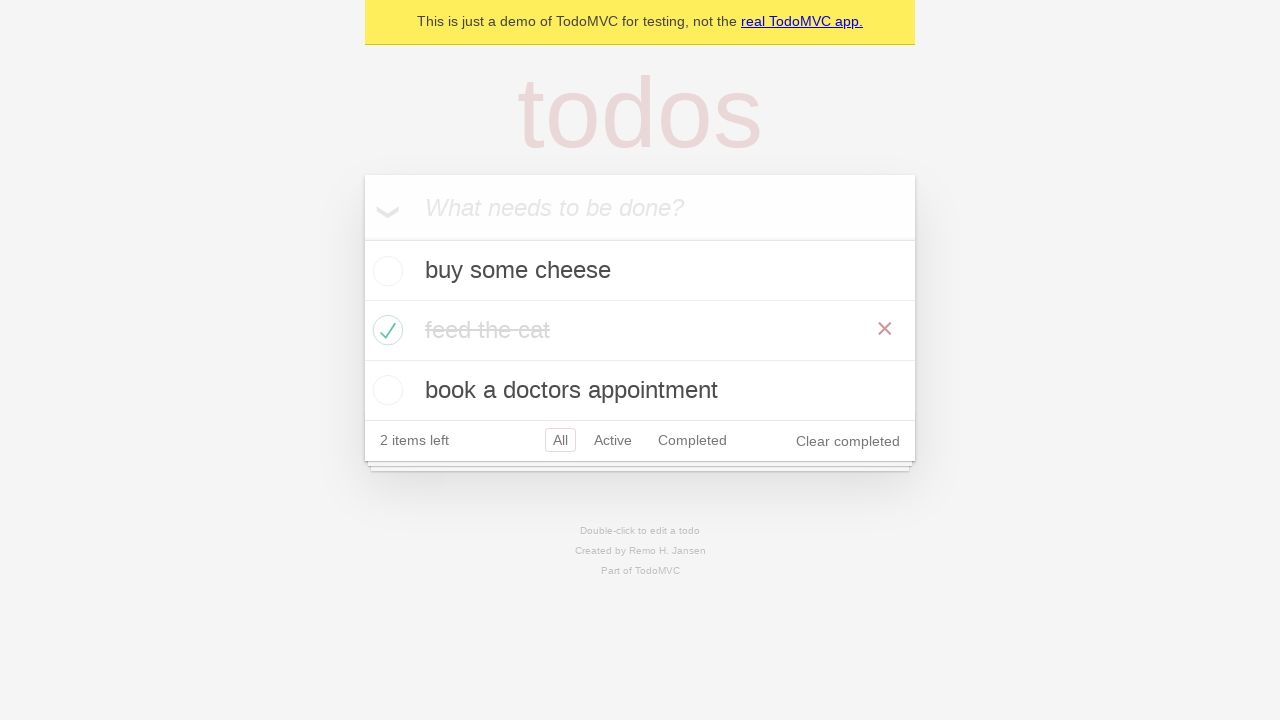

Navigated back to Completed filter view
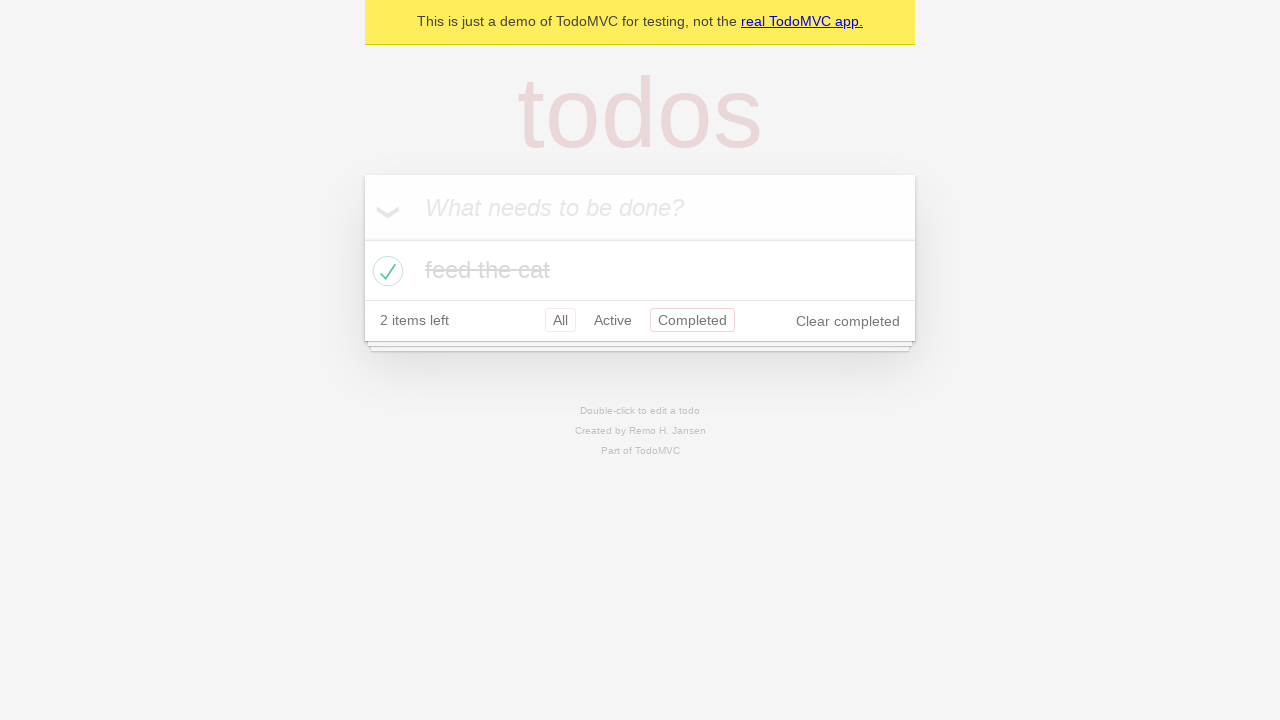

Navigated back to Active filter view
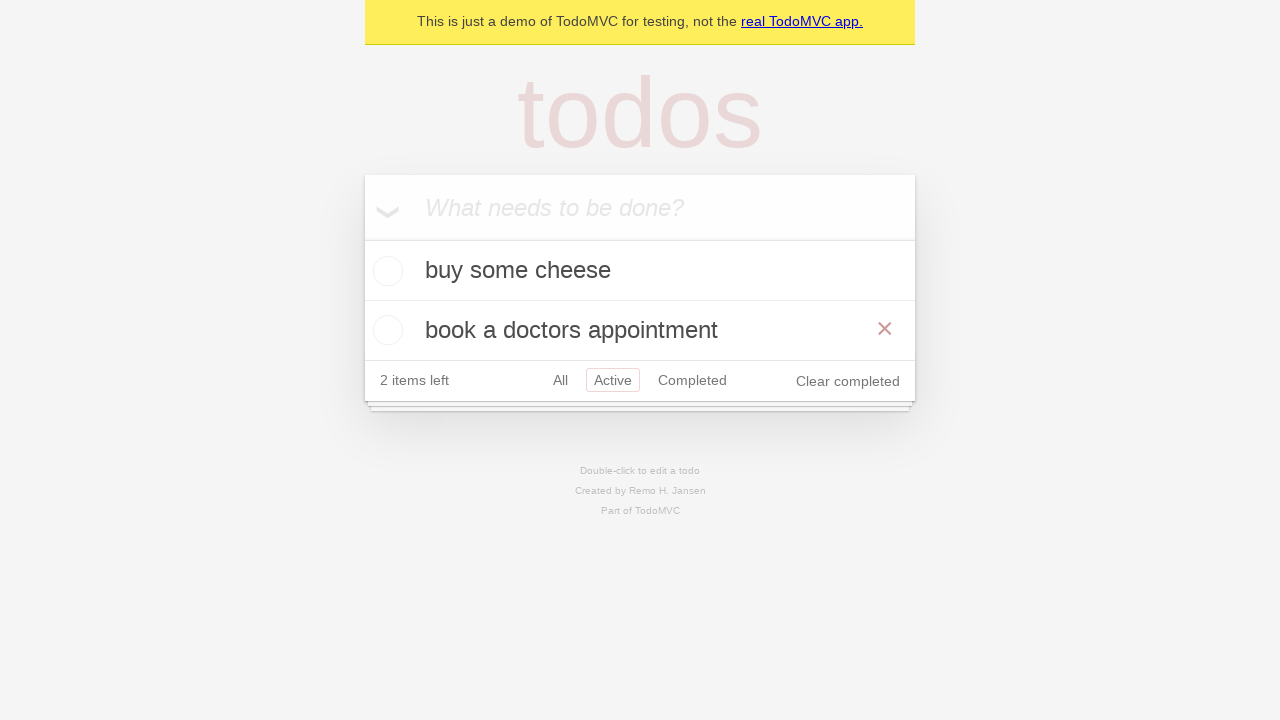

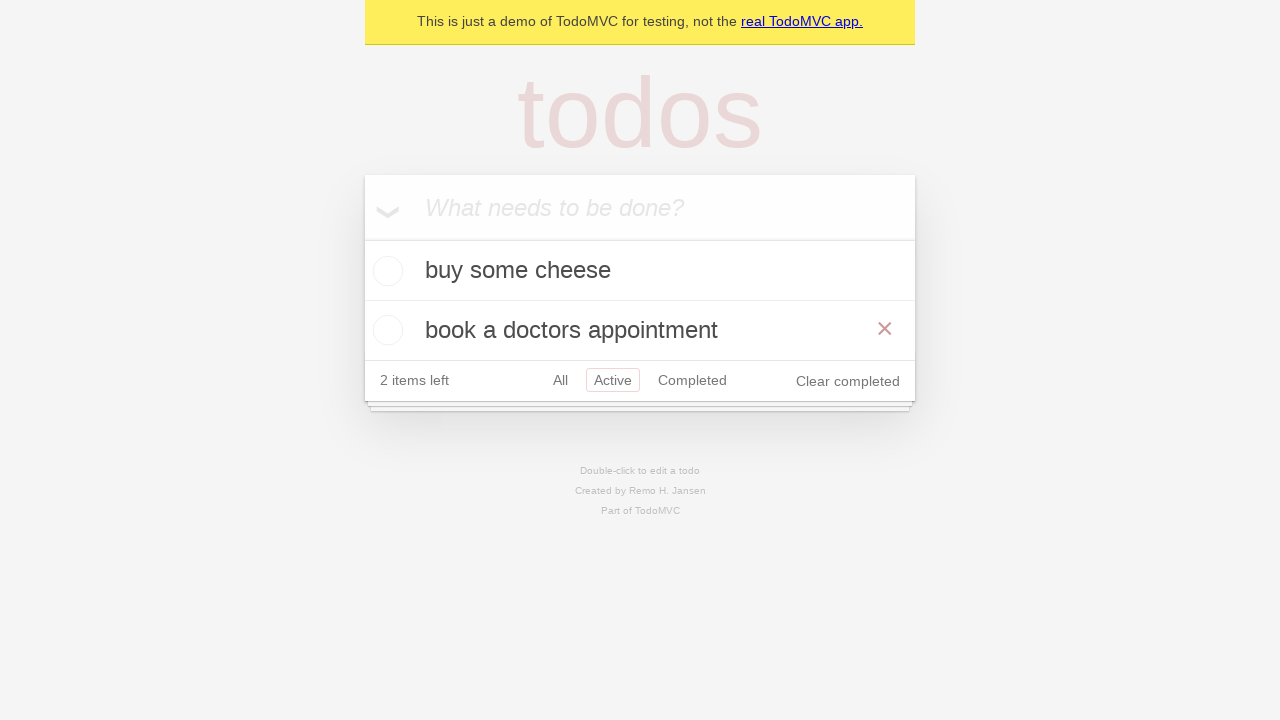